Navigates to a stock market web table page and verifies that the table with company data loads correctly, including columns and rows with company names and prices.

Starting URL: https://money.rediff.com/gainers/bsc/daily/groupa

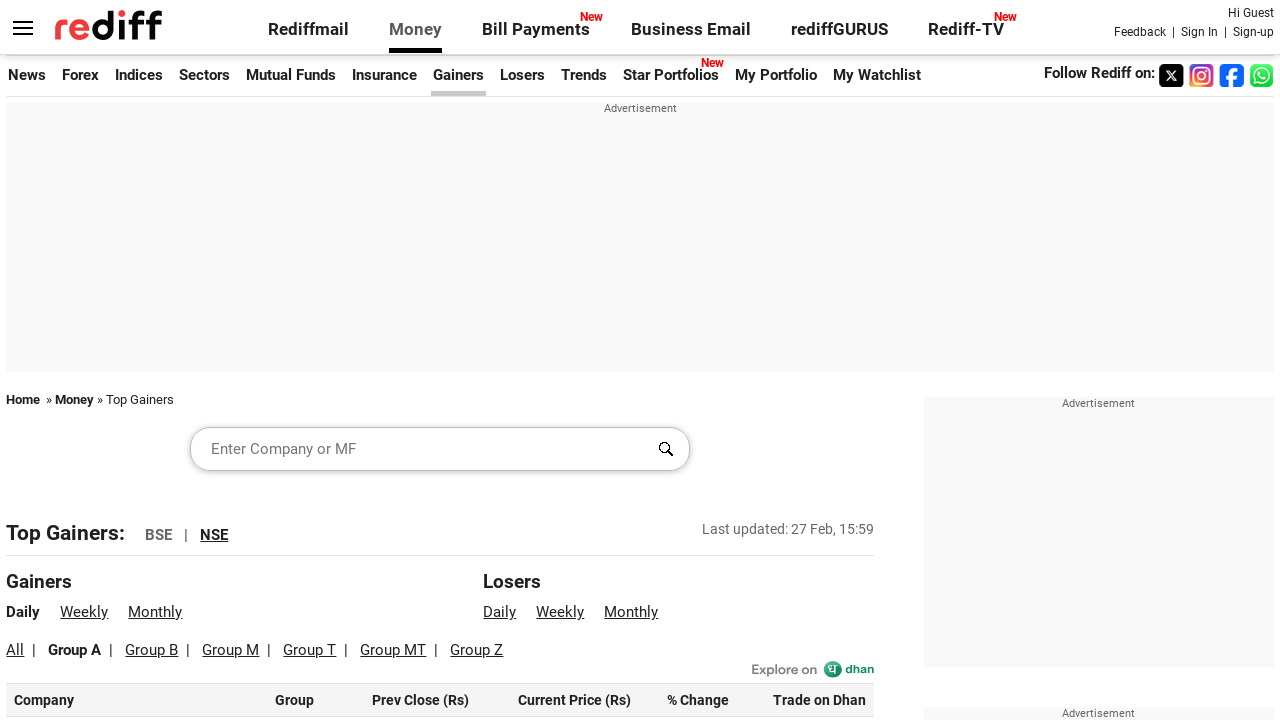

Waited for page to fully load (networkidle state)
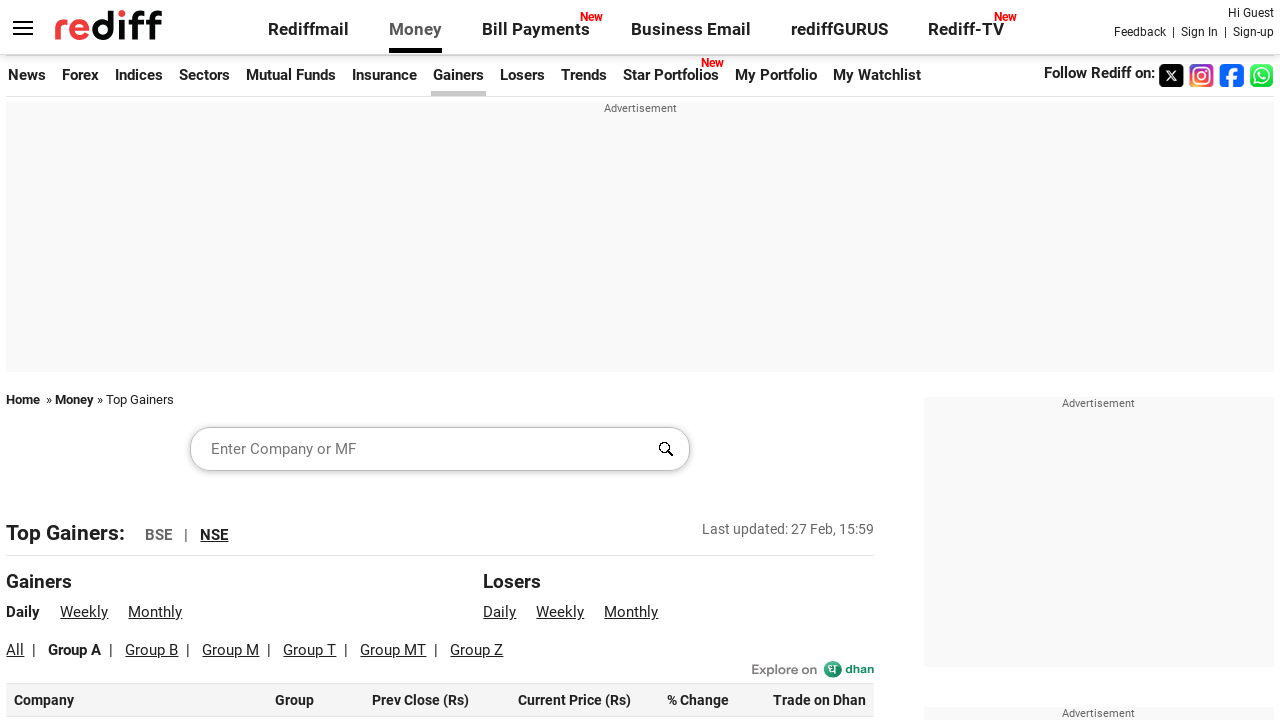

Verified stock market table is visible on the page
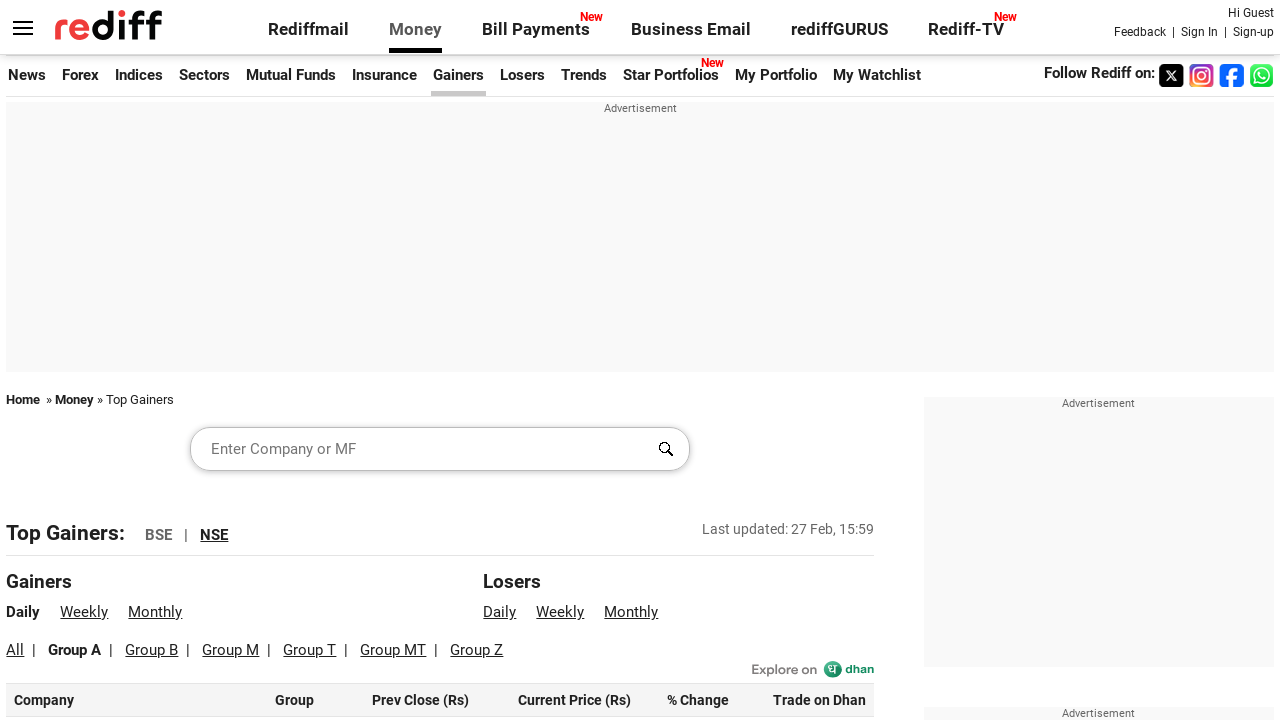

Verified table headers are present in the table
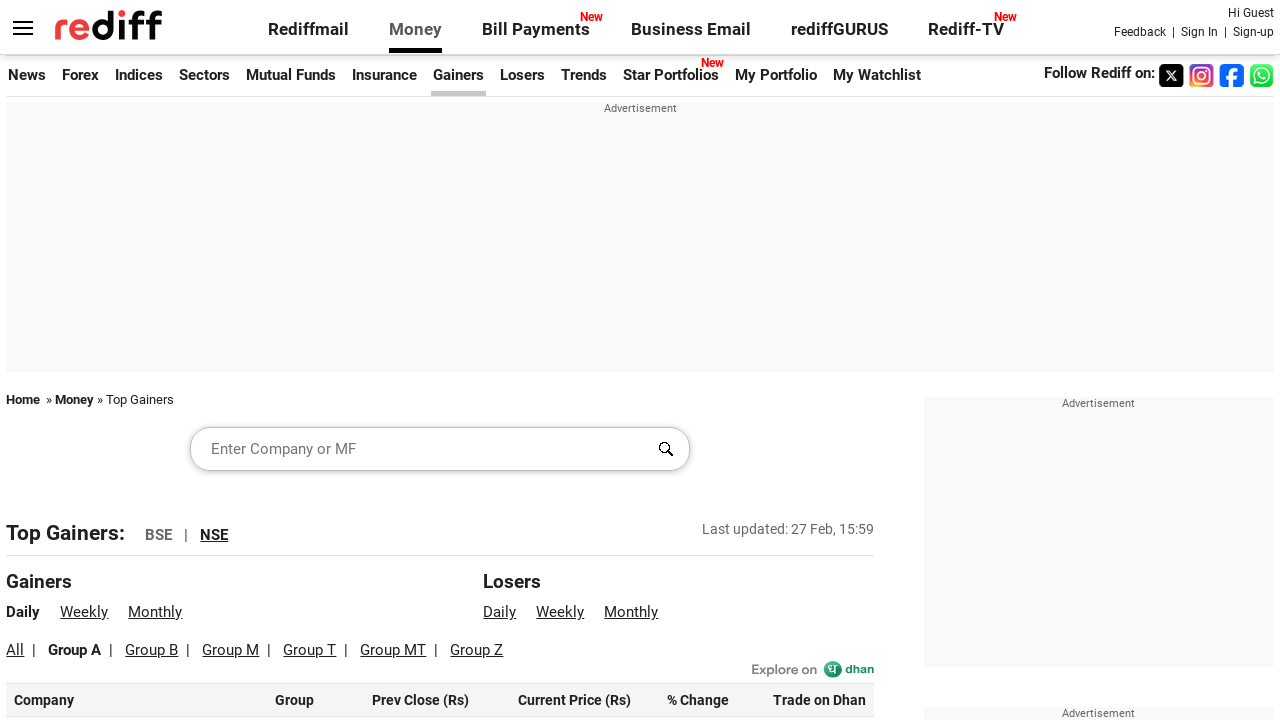

Verified table body rows with company data are present
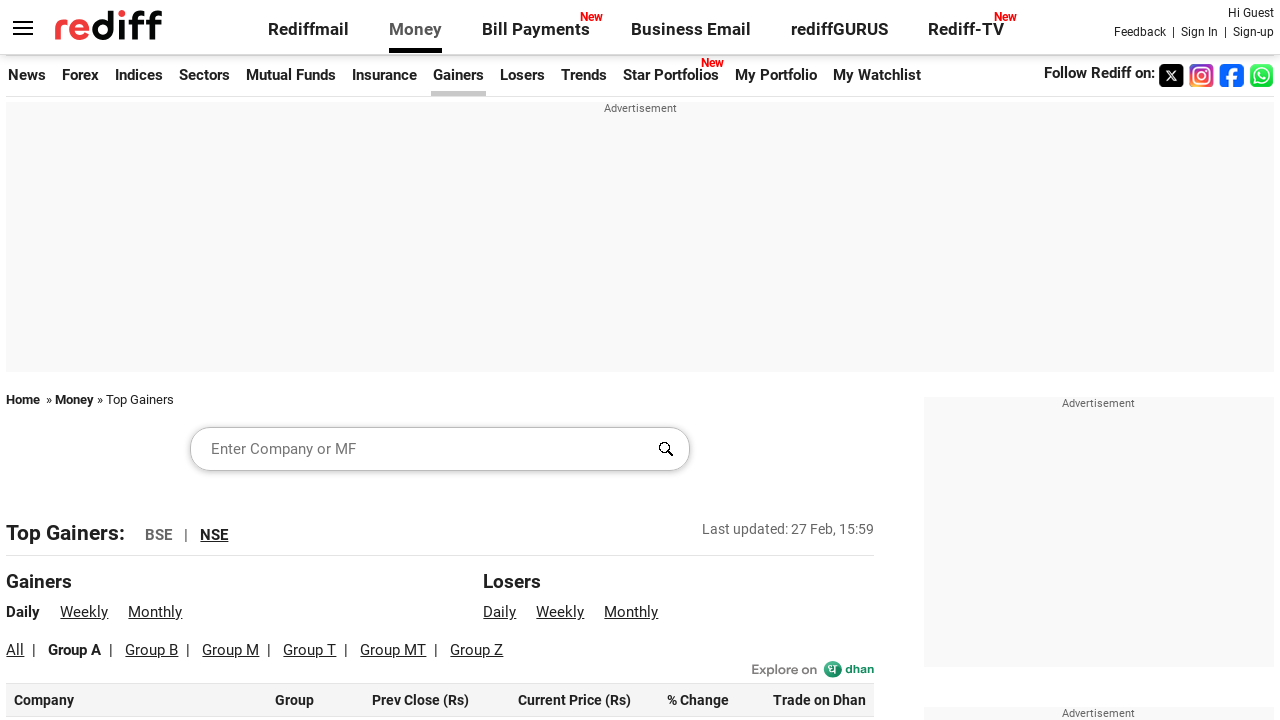

Clicked on the first company name in the table to verify interactivity at (62, 360) on #leftcontainer table tbody tr:first-child td:first-child a
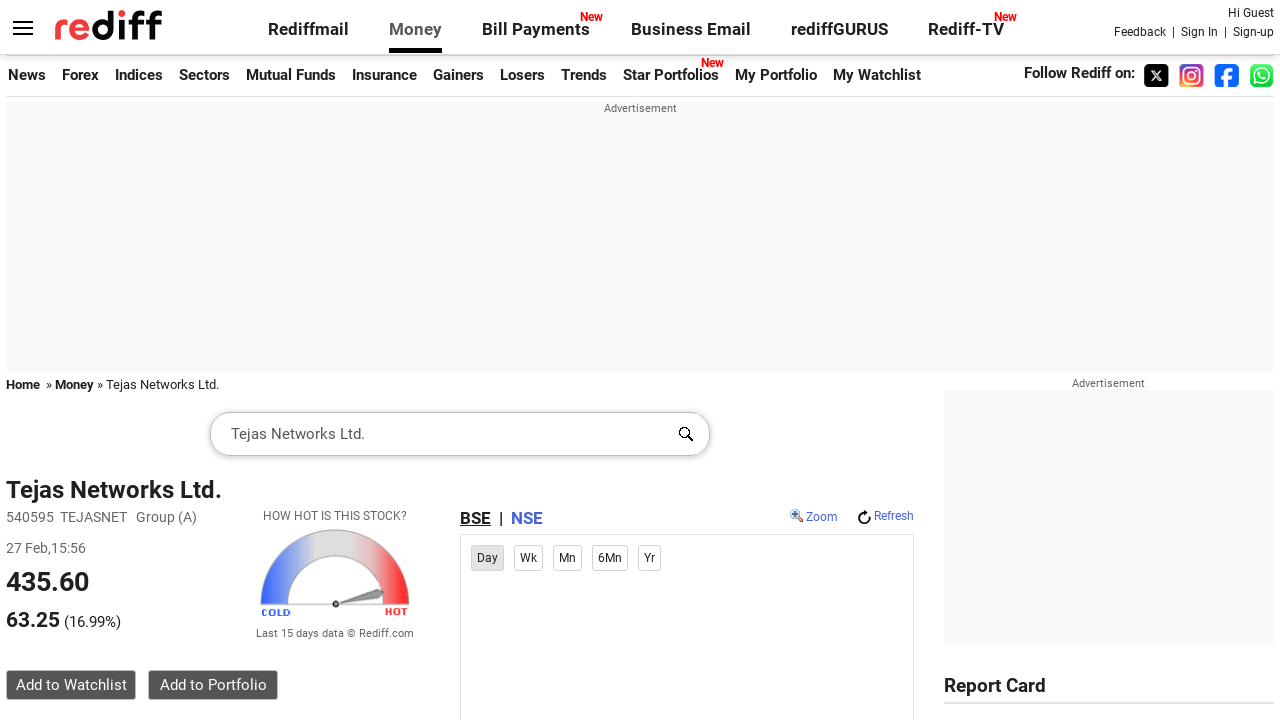

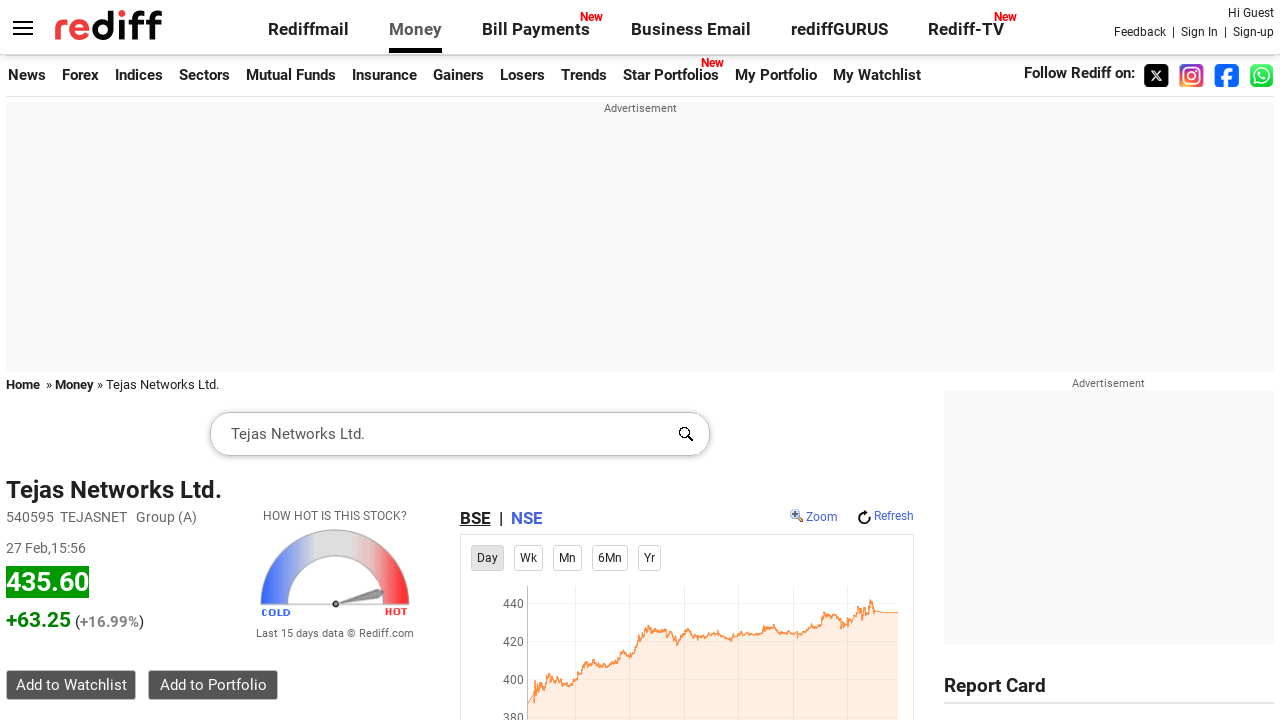